Opens the Testerhome website and retrieves the page title

Starting URL: https://testerhome.com/

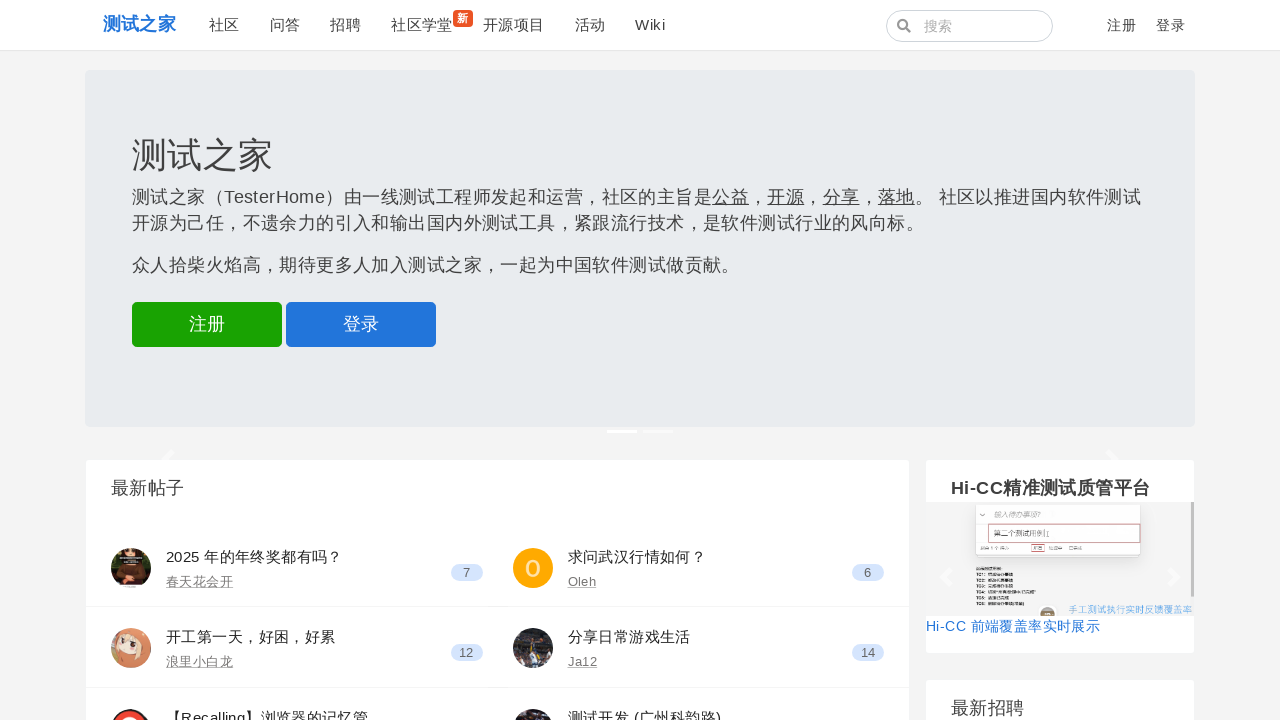

Retrieved and printed the page title from Testerhome website
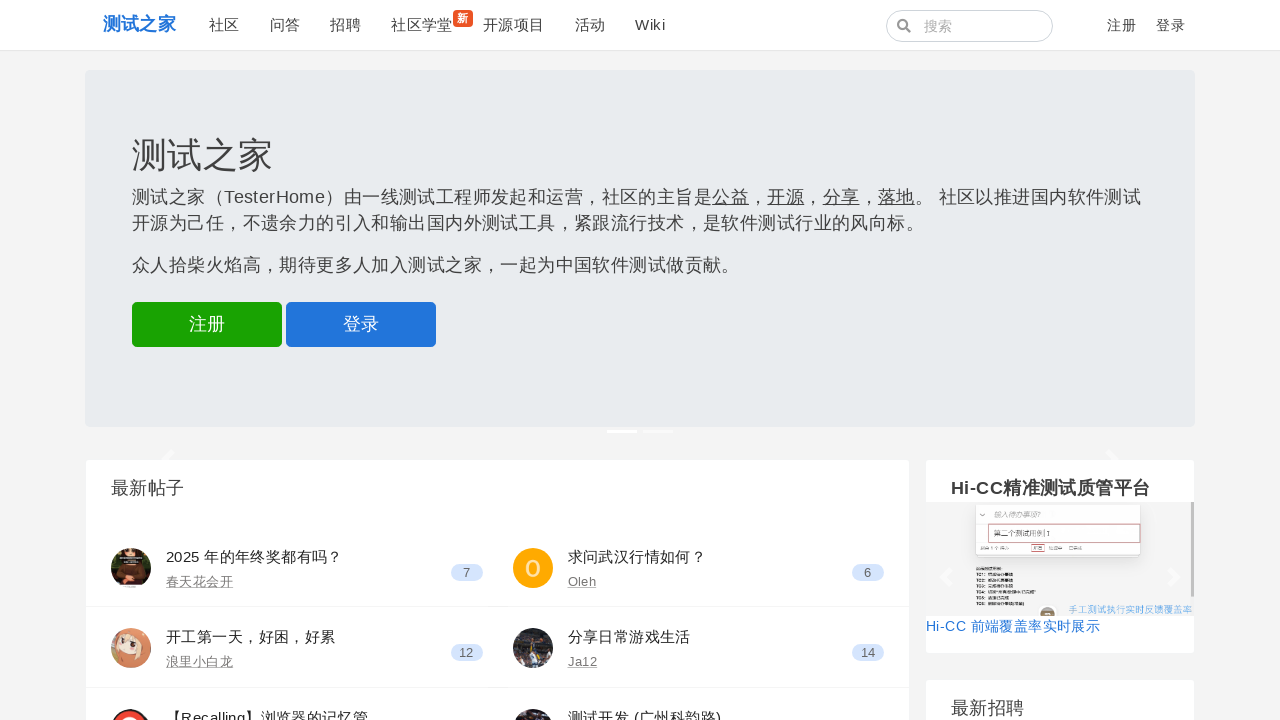

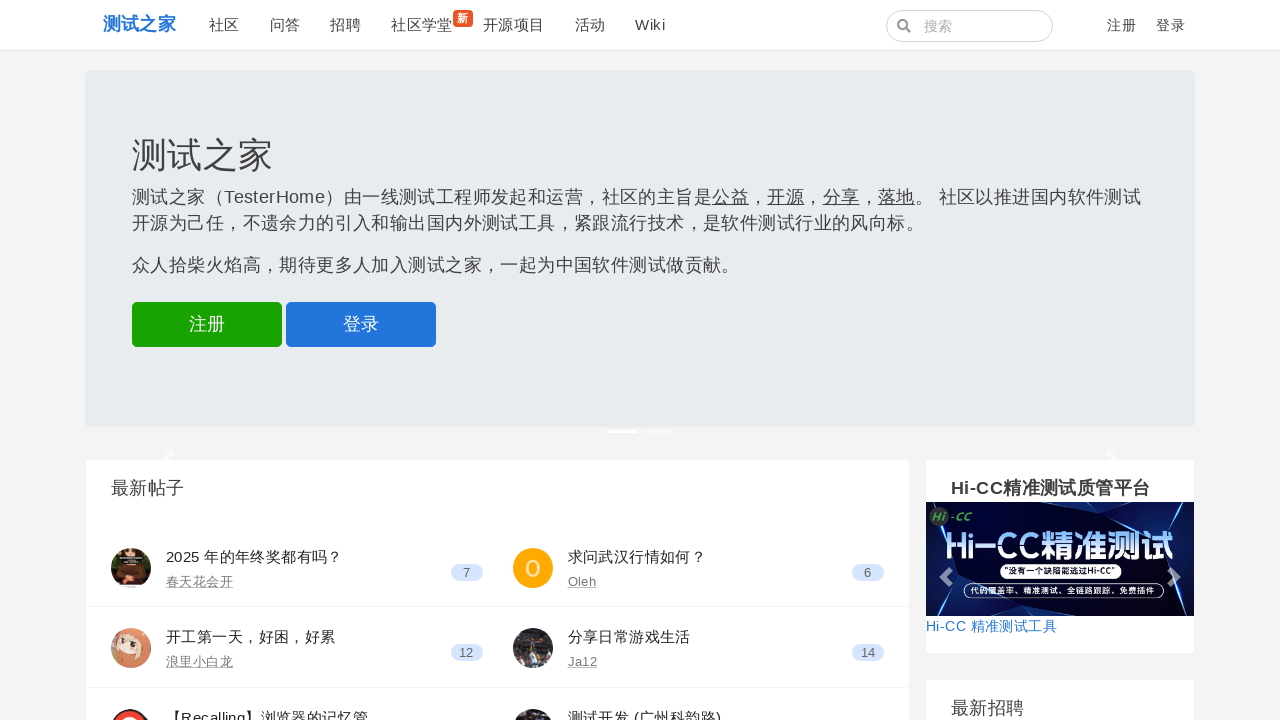